Tests dynamic loading functionality by clicking a start button and waiting for hidden text to become visible

Starting URL: http://the-internet.herokuapp.com/dynamic_loading/1

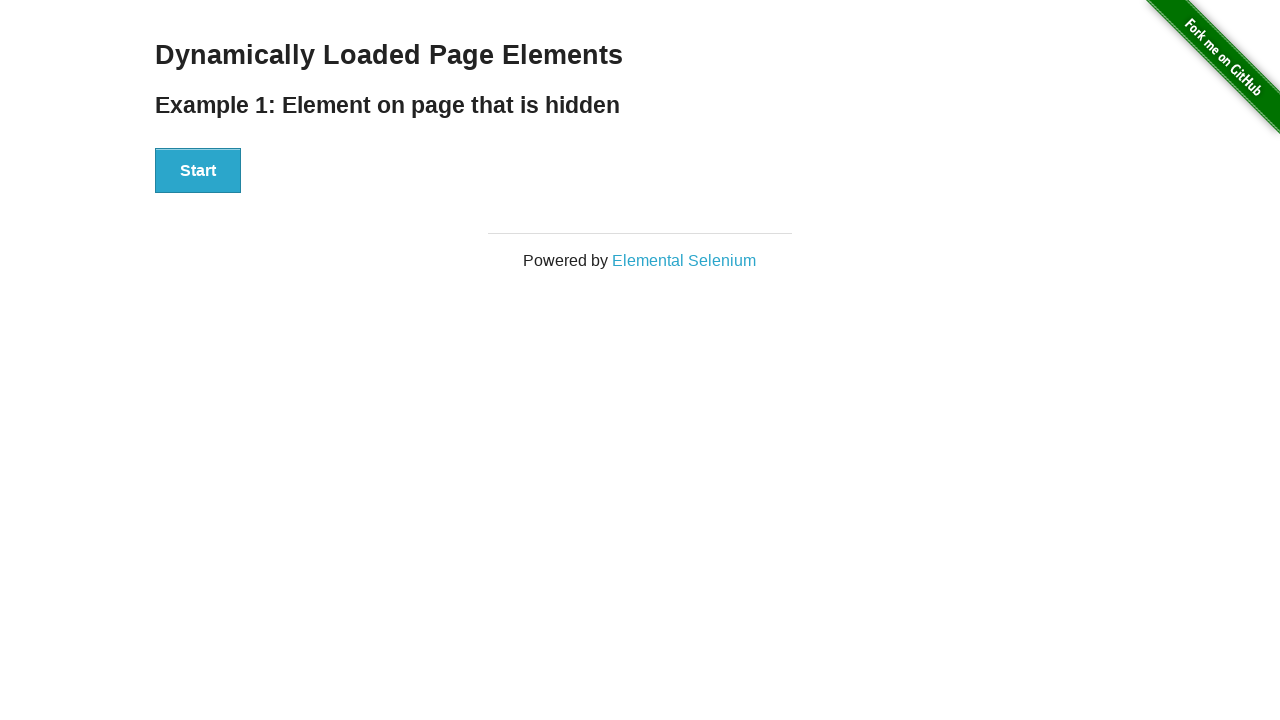

Clicked start button to trigger dynamic loading at (198, 171) on #start>button
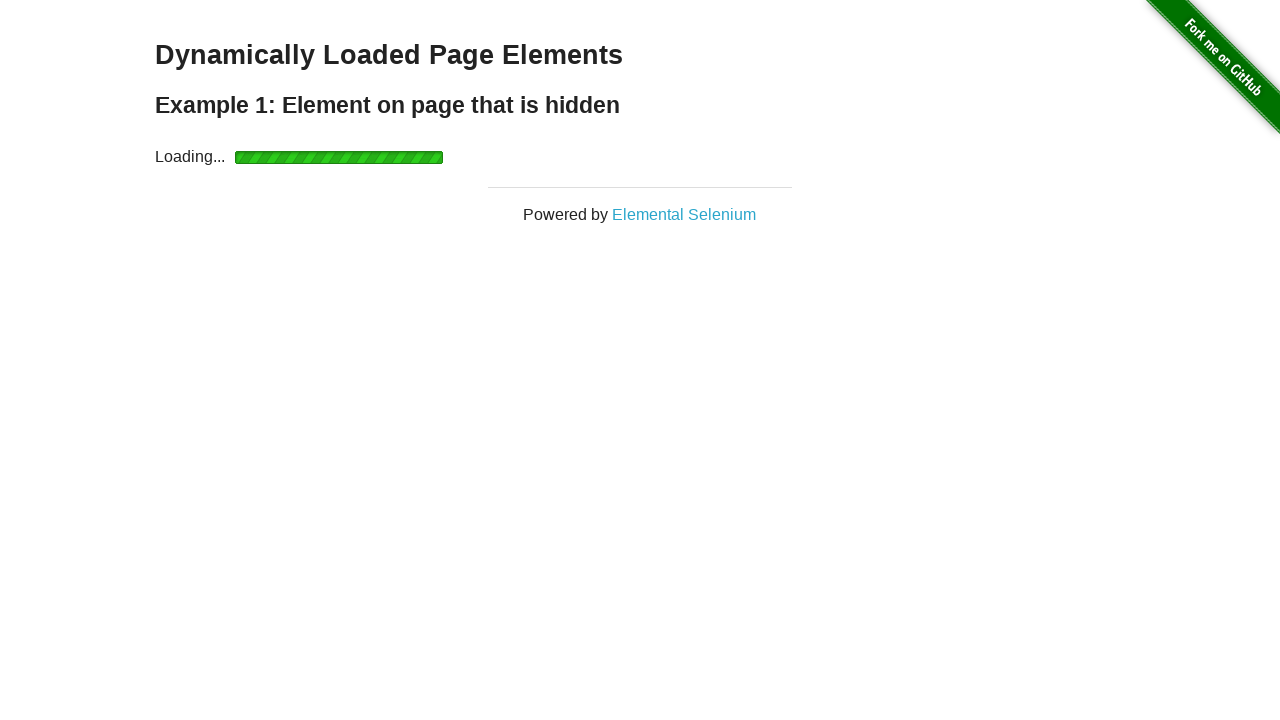

Hidden text became visible after dynamic loading completed
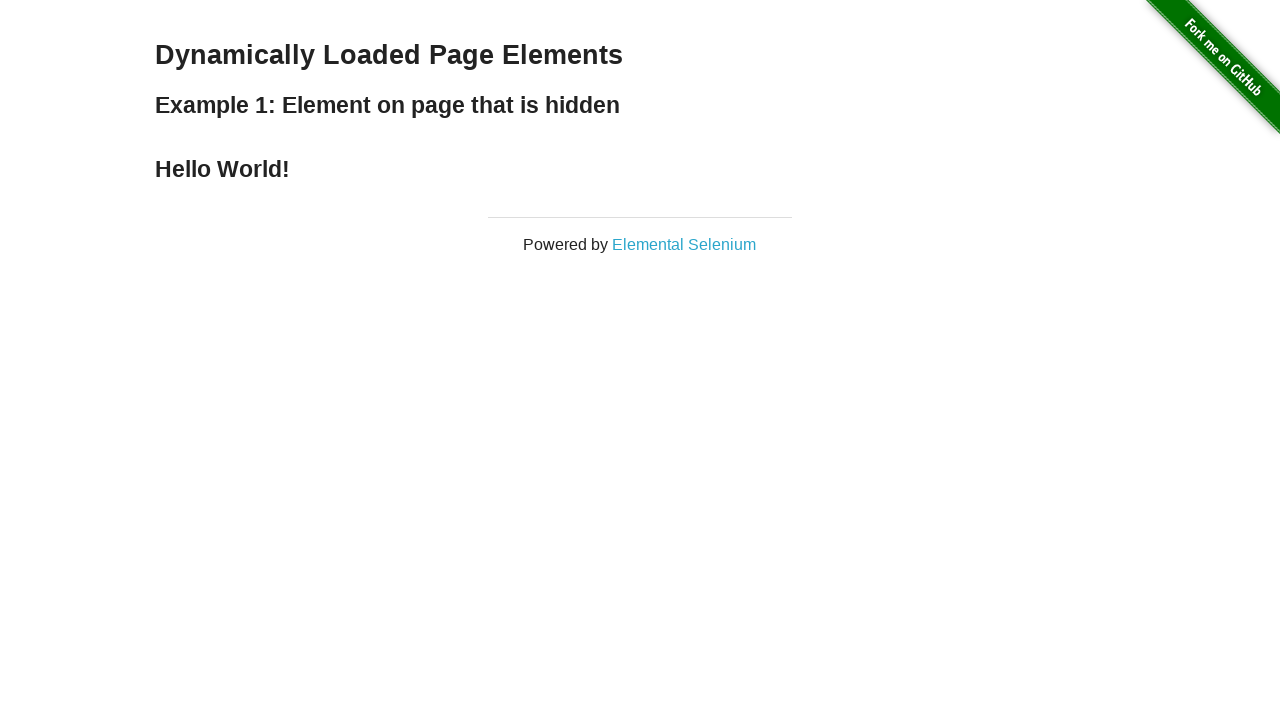

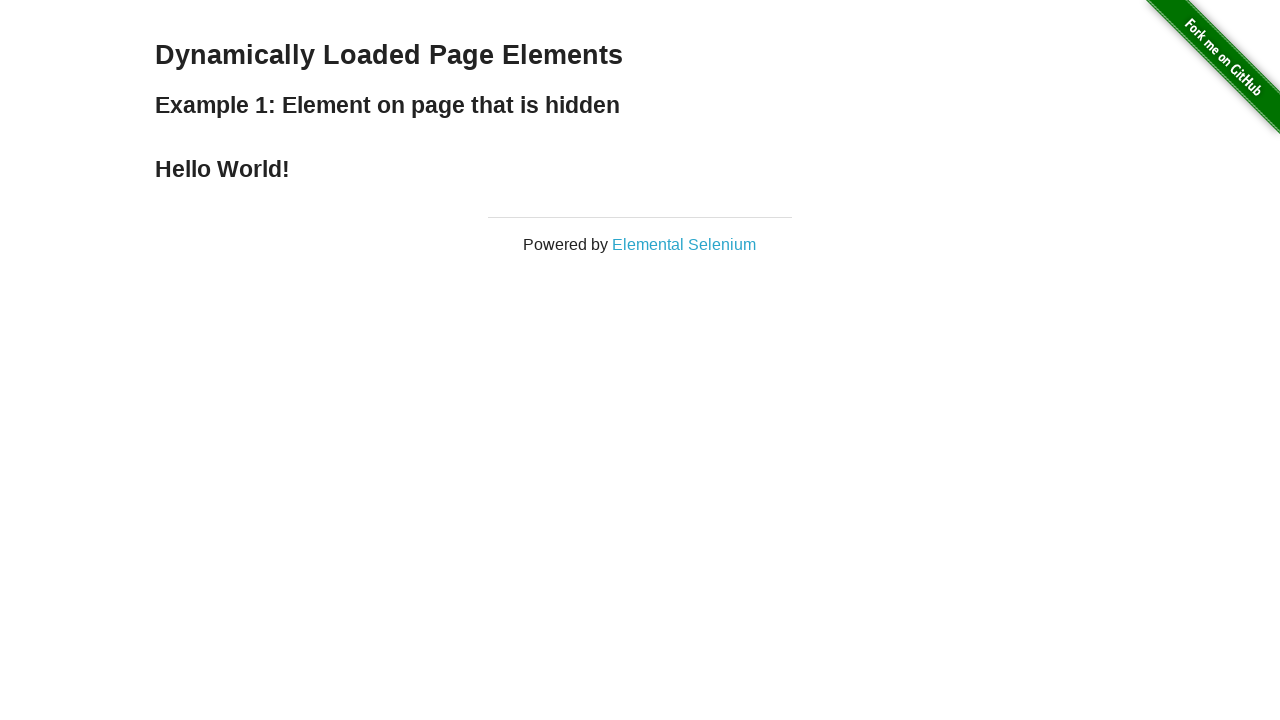